Tests input box interactions by typing values, adding to existing values, and performing slow character-by-character typing

Starting URL: https://the-internet.herokuapp.com/inputs

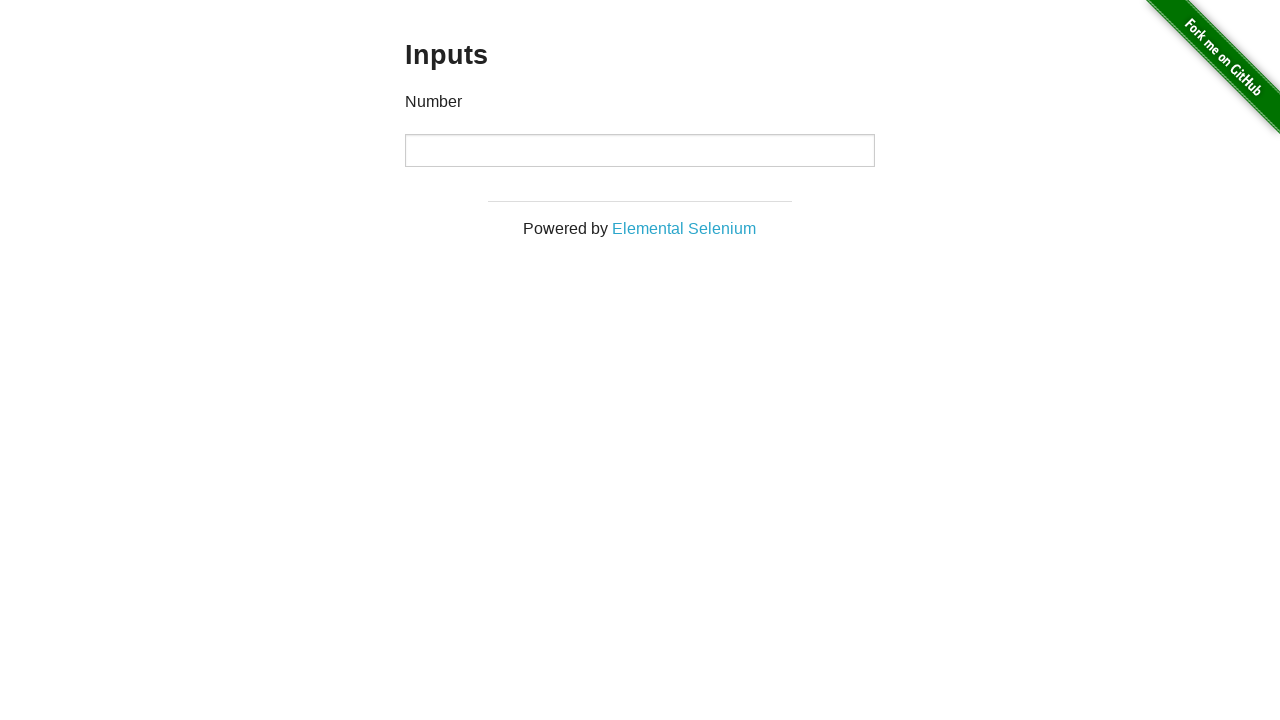

Filled input box with value '12345' on input[type='number']
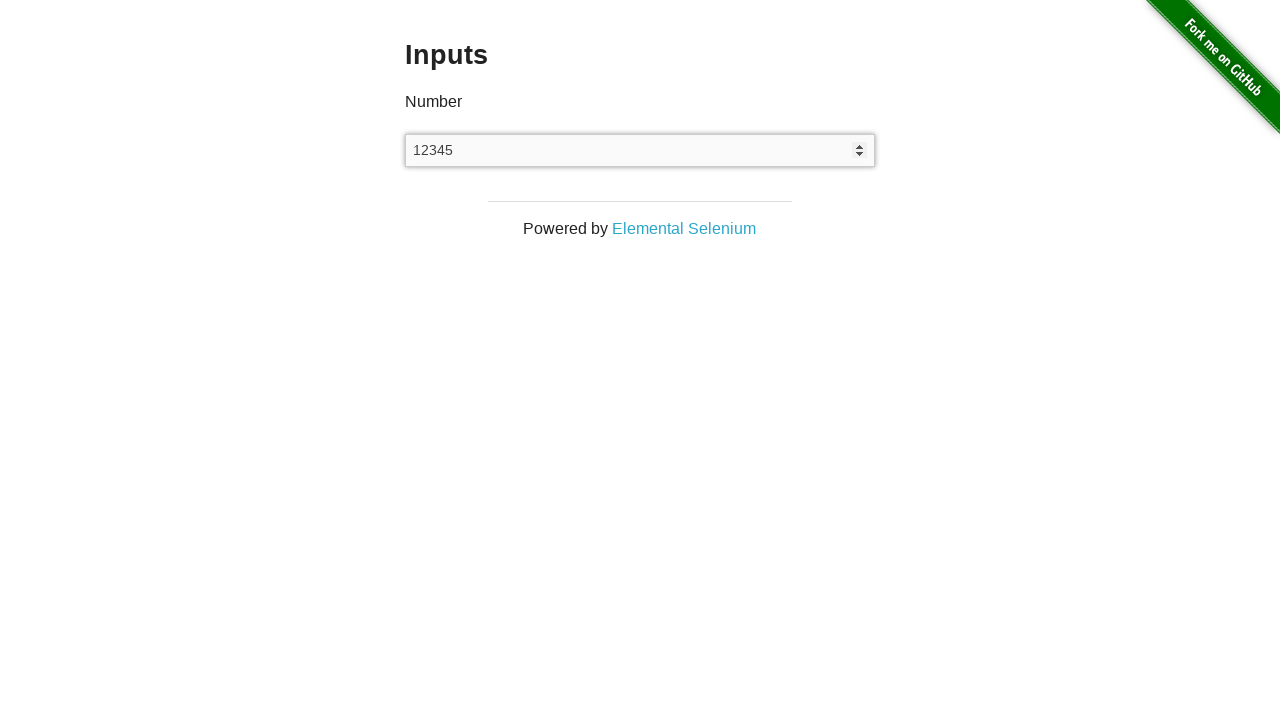

Cleared input box and filled with new value '1234556789' on input[type='number']
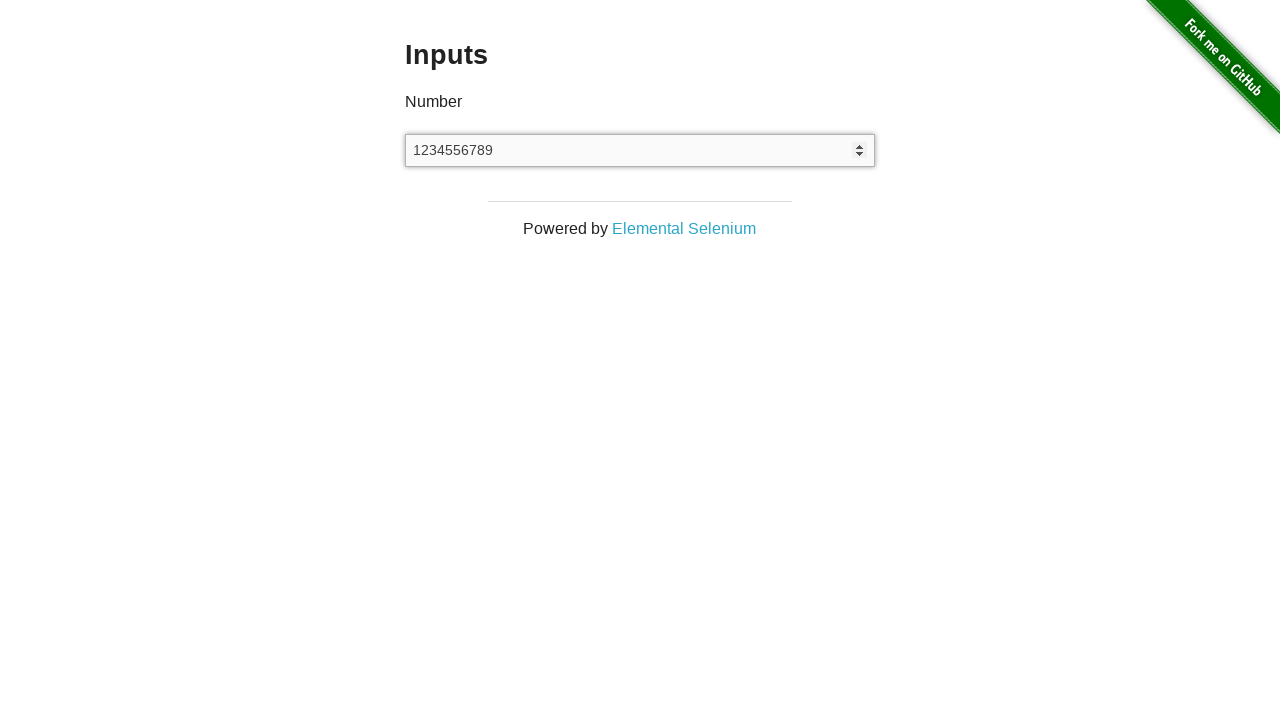

Cleared input box for slow character-by-character typing on input[type='number']
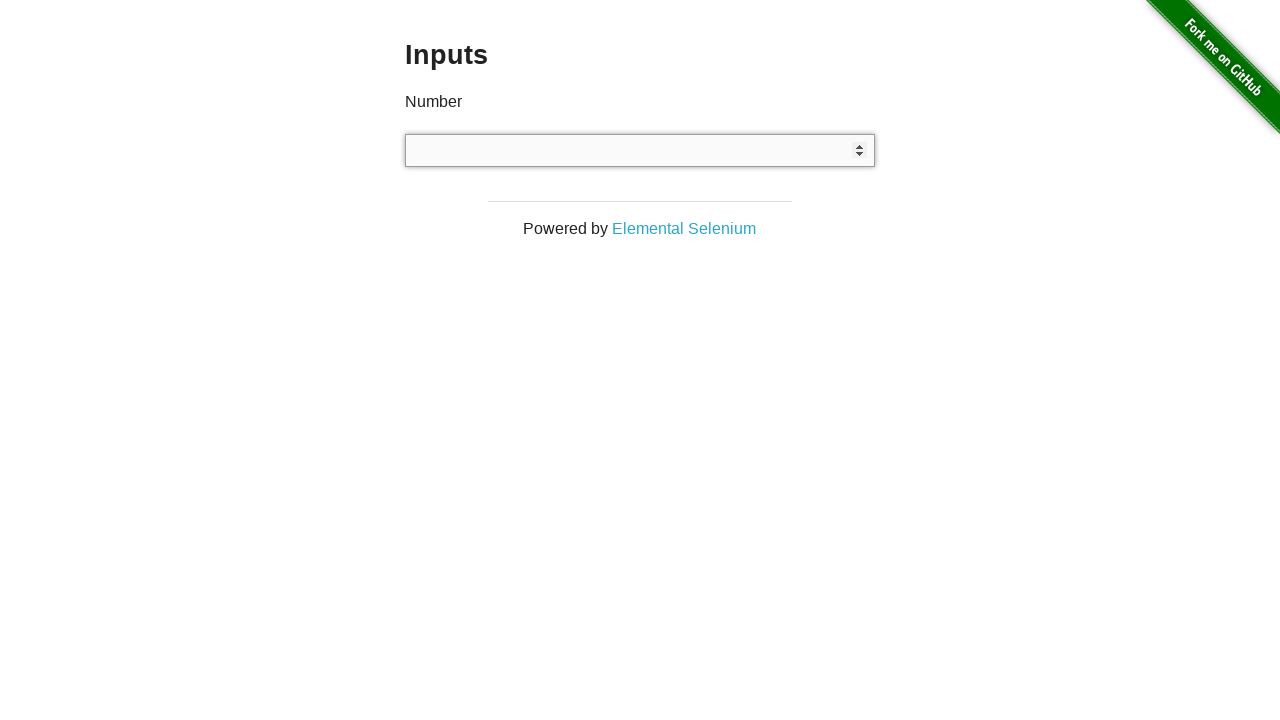

Typed character '9' into input box
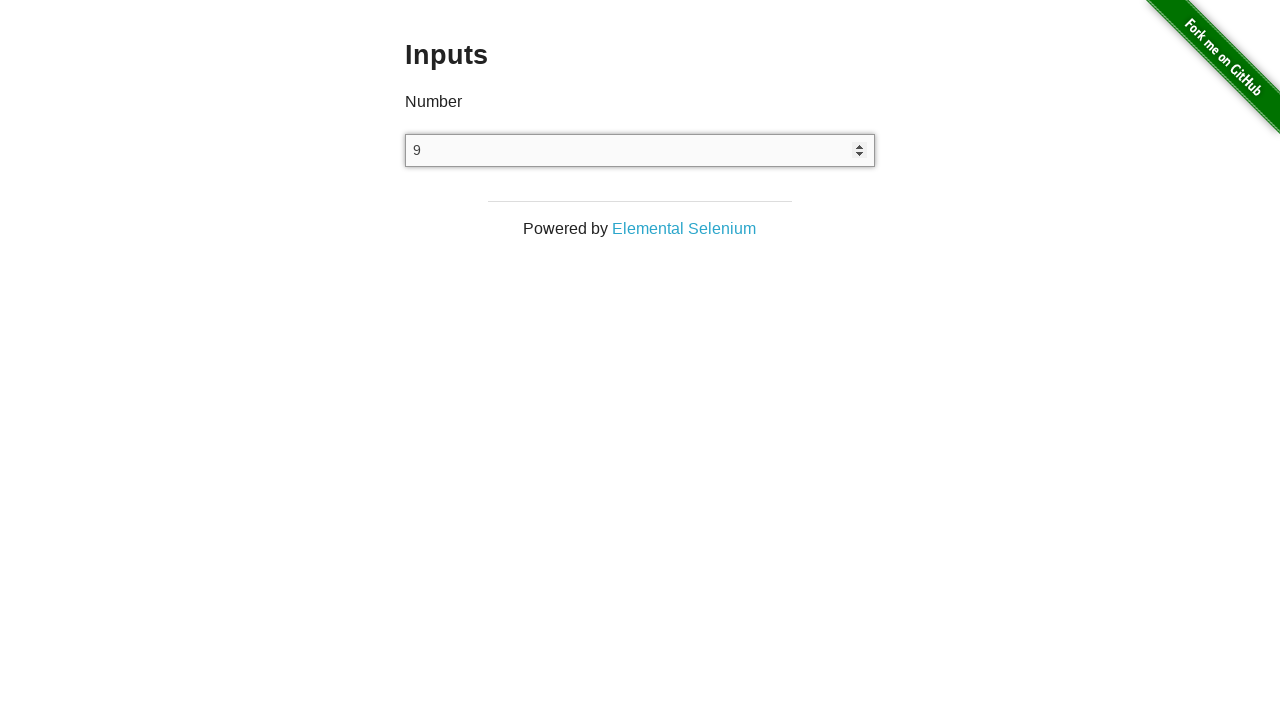

Waited 500ms after typing character '9'
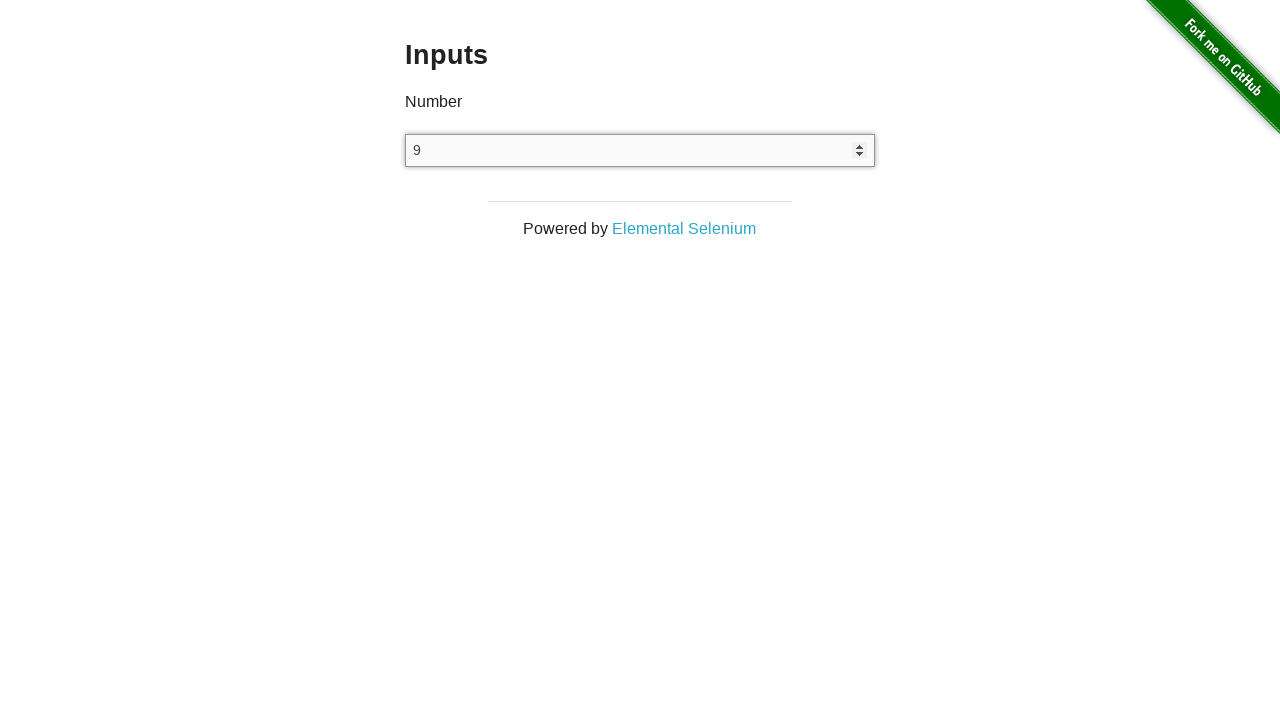

Typed character '9' into input box
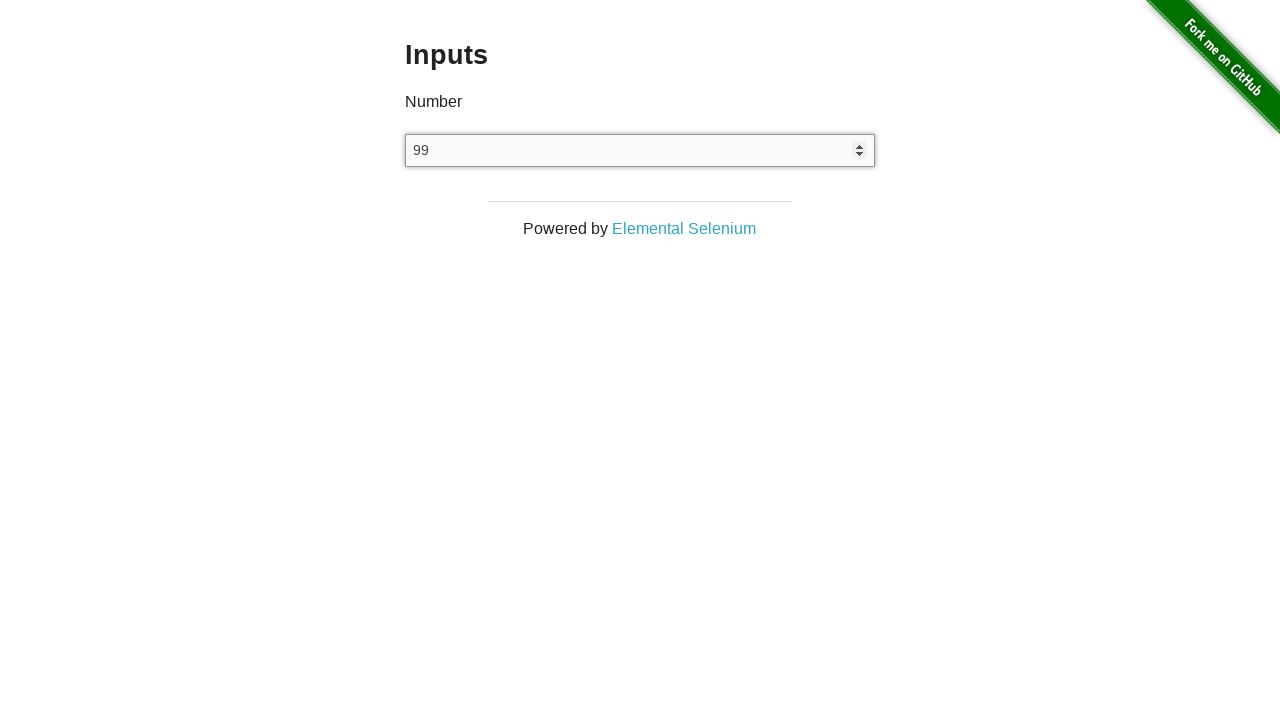

Waited 500ms after typing character '9'
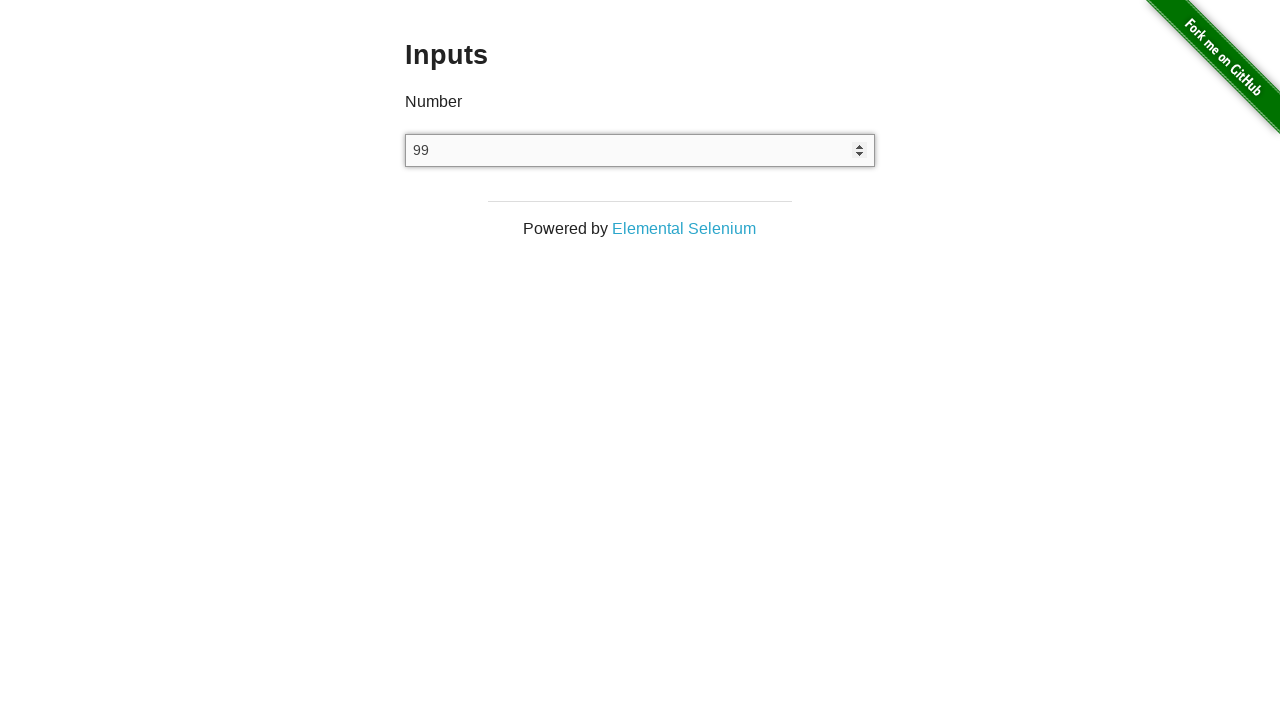

Typed character '9' into input box
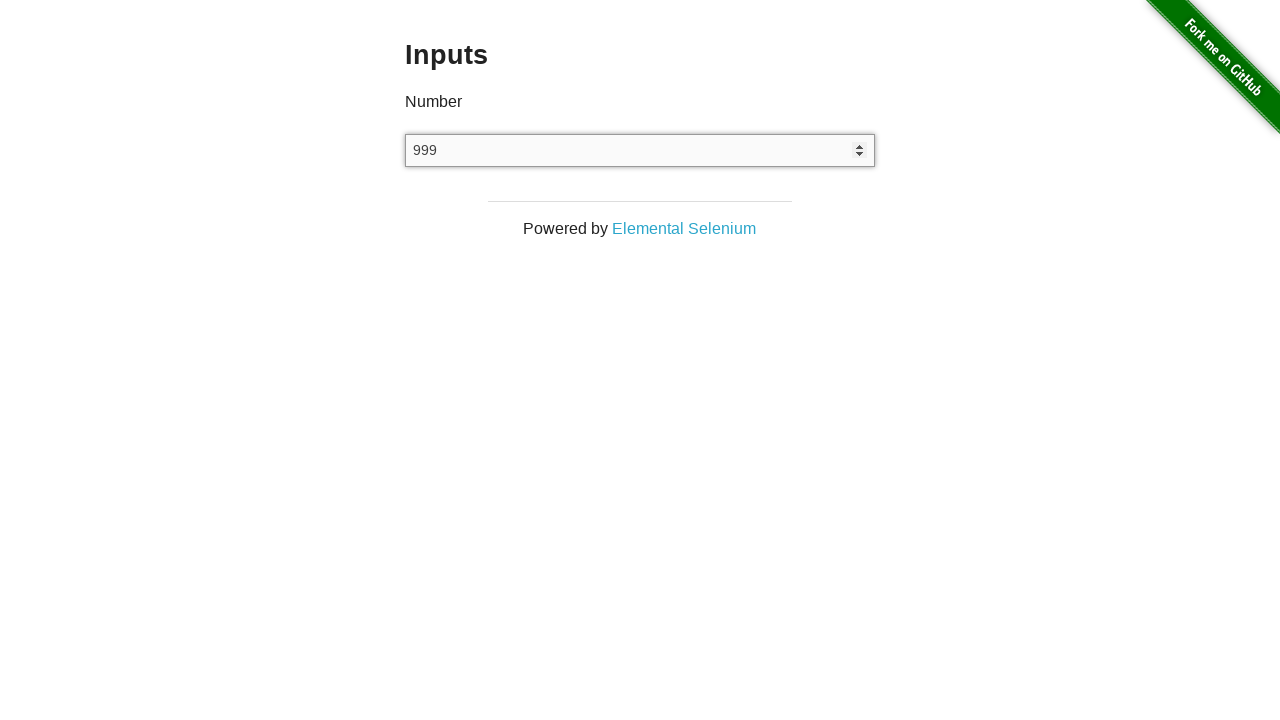

Waited 500ms after typing character '9'
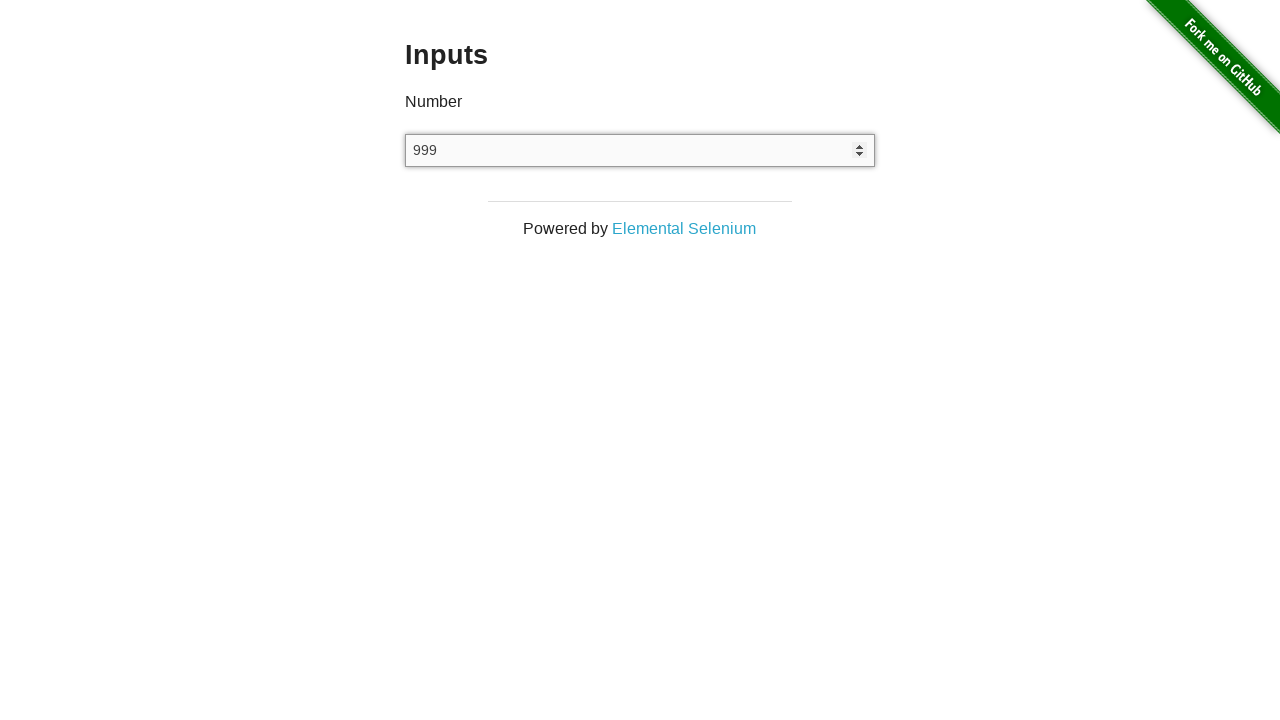

Typed character '9' into input box
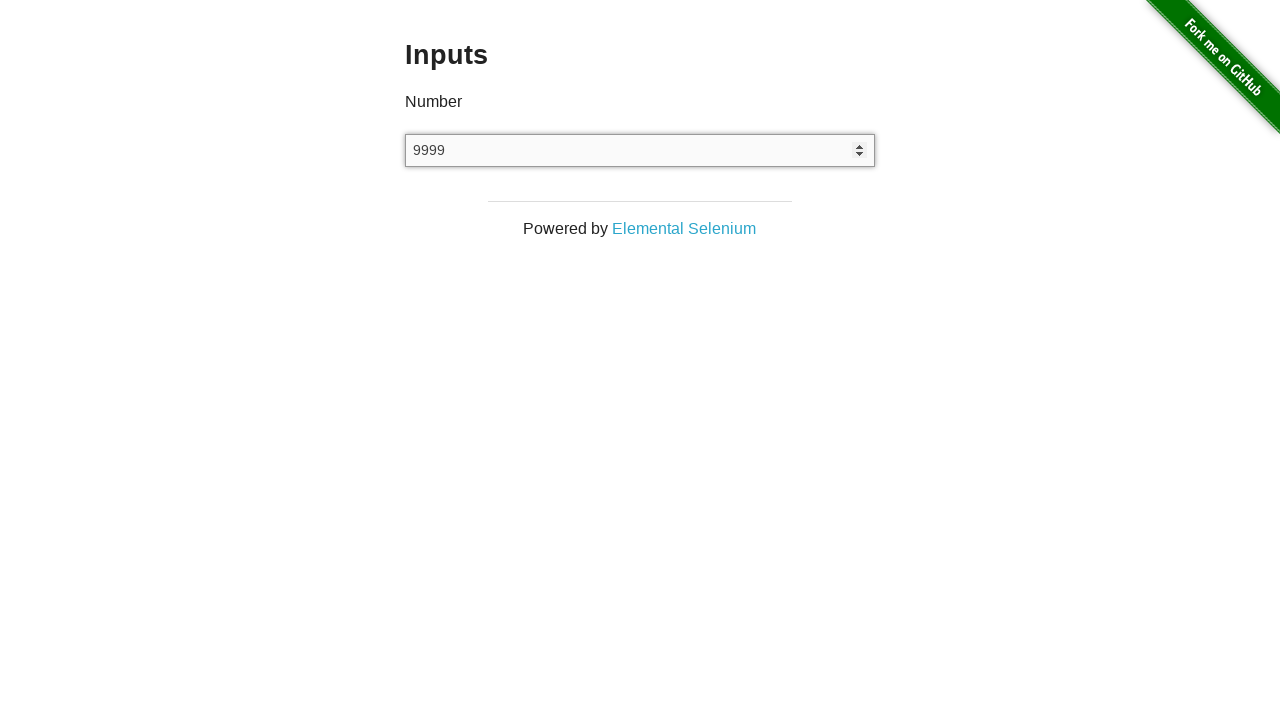

Waited 500ms after typing character '9'
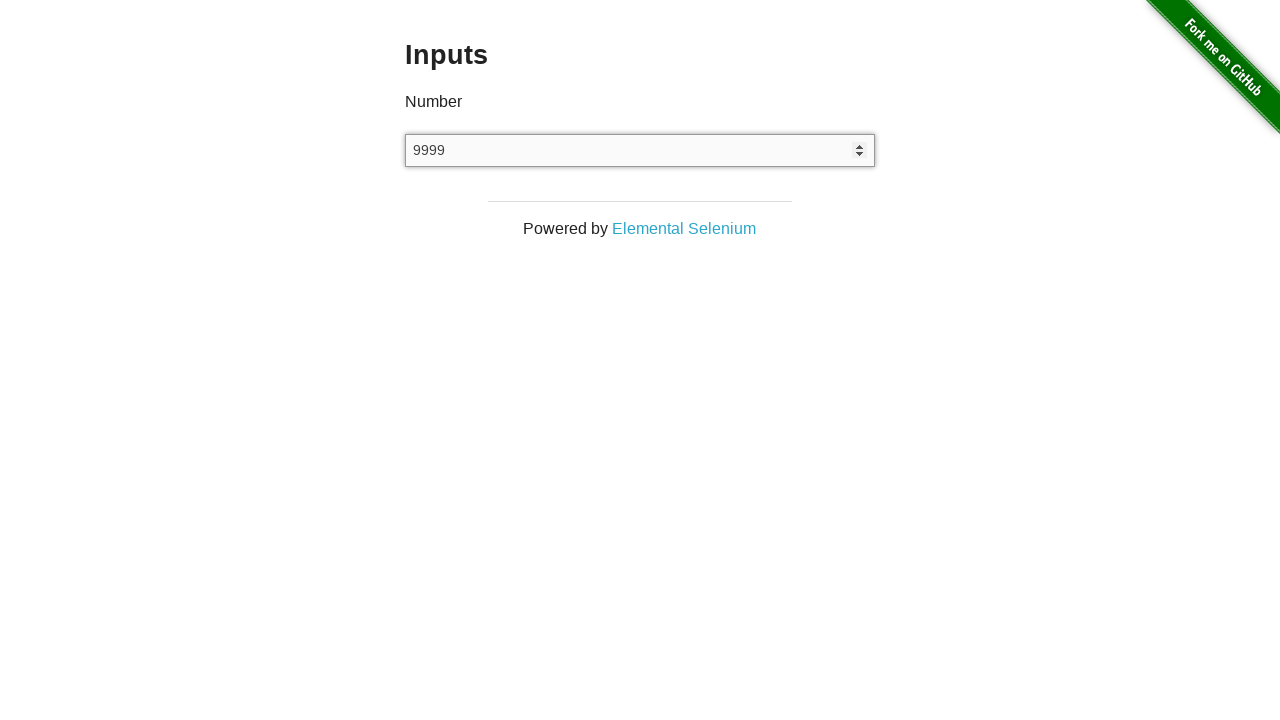

Typed character '9' into input box
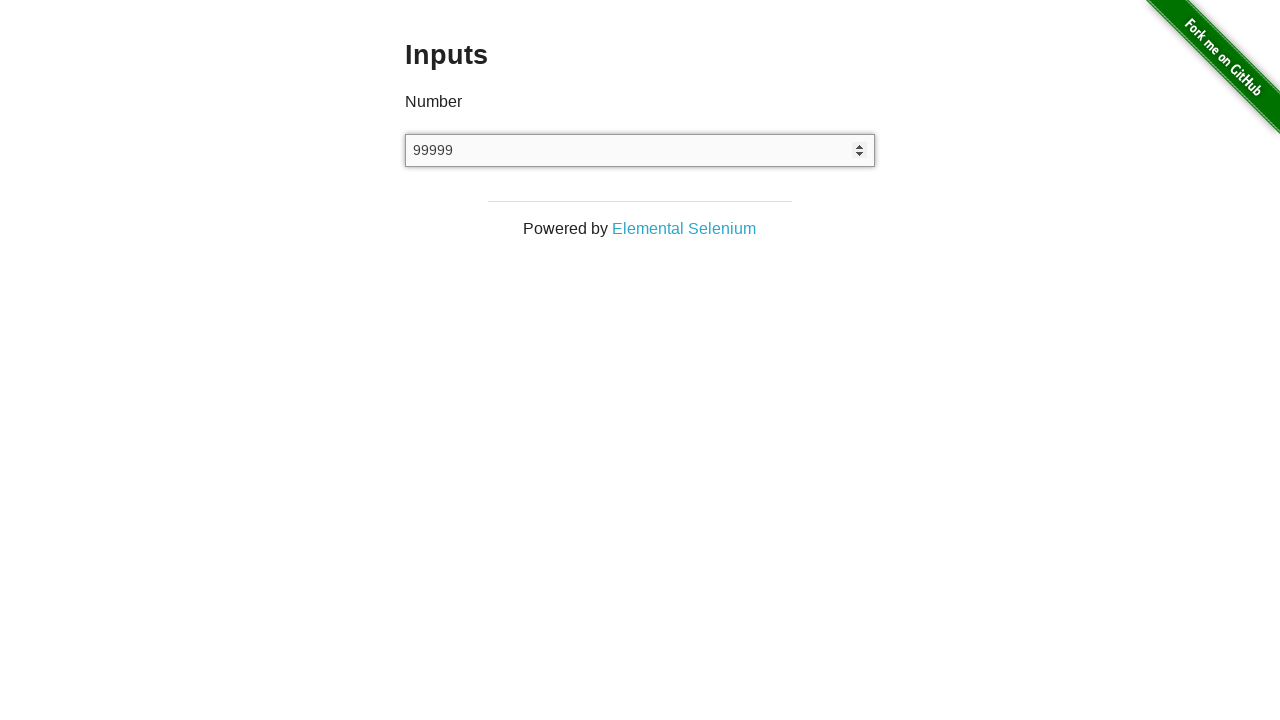

Waited 500ms after typing character '9'
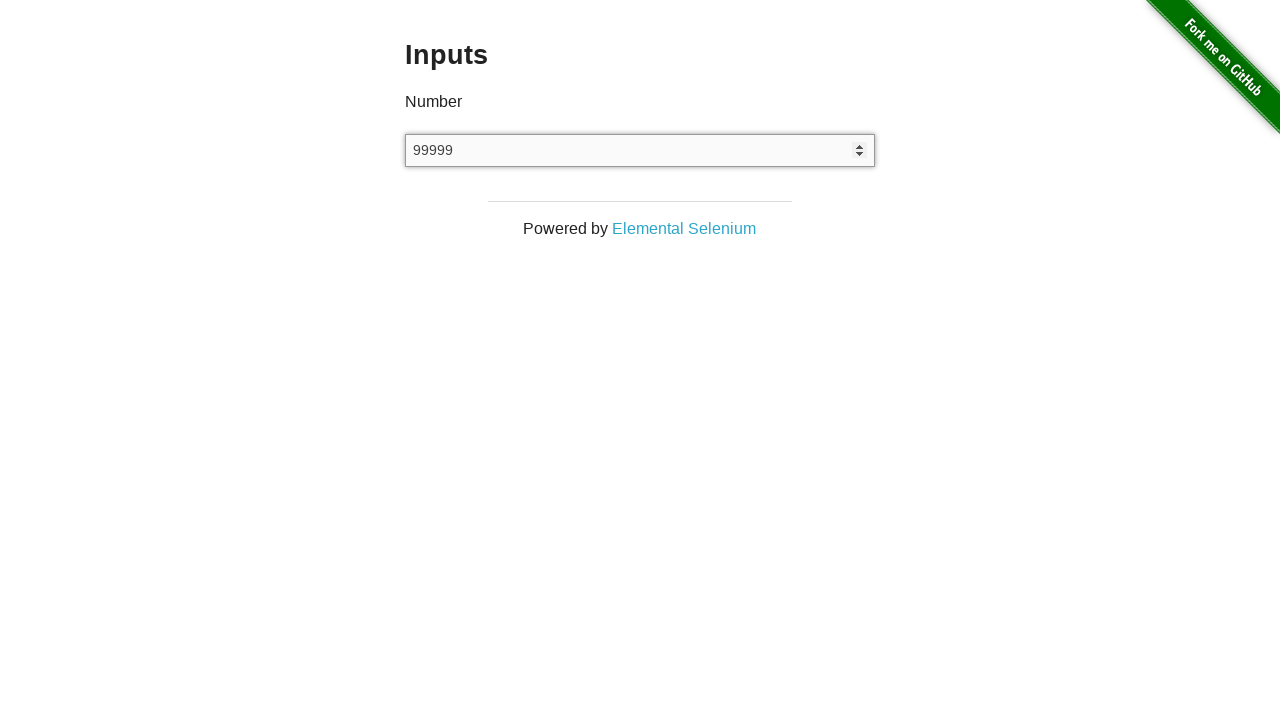

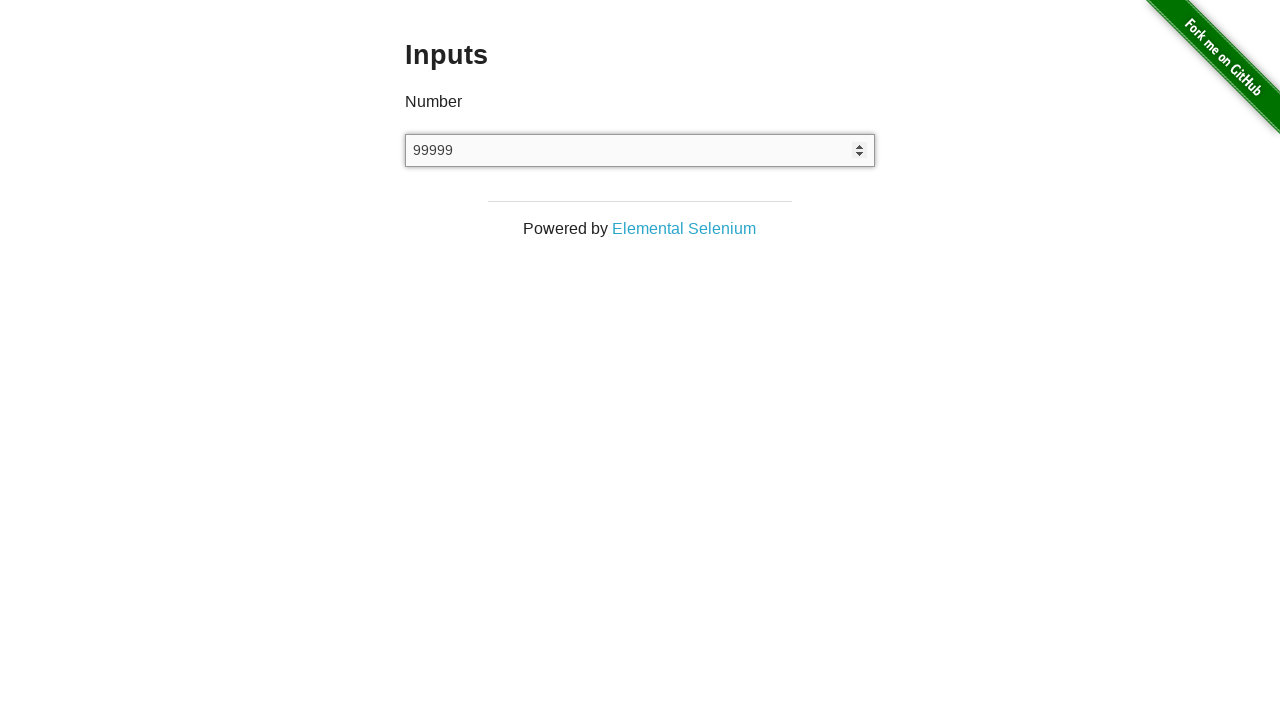